Tests handling of a confirmation alert by clicking a button to trigger the confirmation dialog and accepting it

Starting URL: https://www.hyrtutorials.com/p/alertsdemo.html#google_vignette

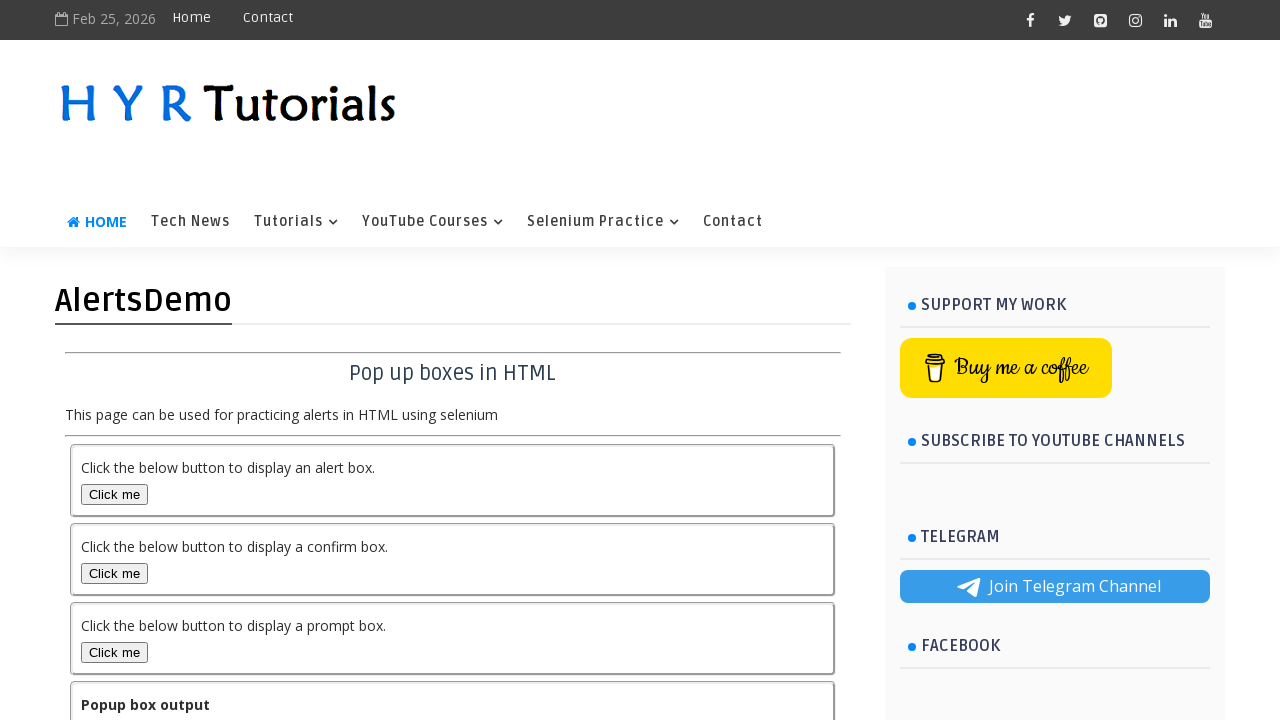

Clicked the confirmation alert button at (114, 573) on #confirmBox
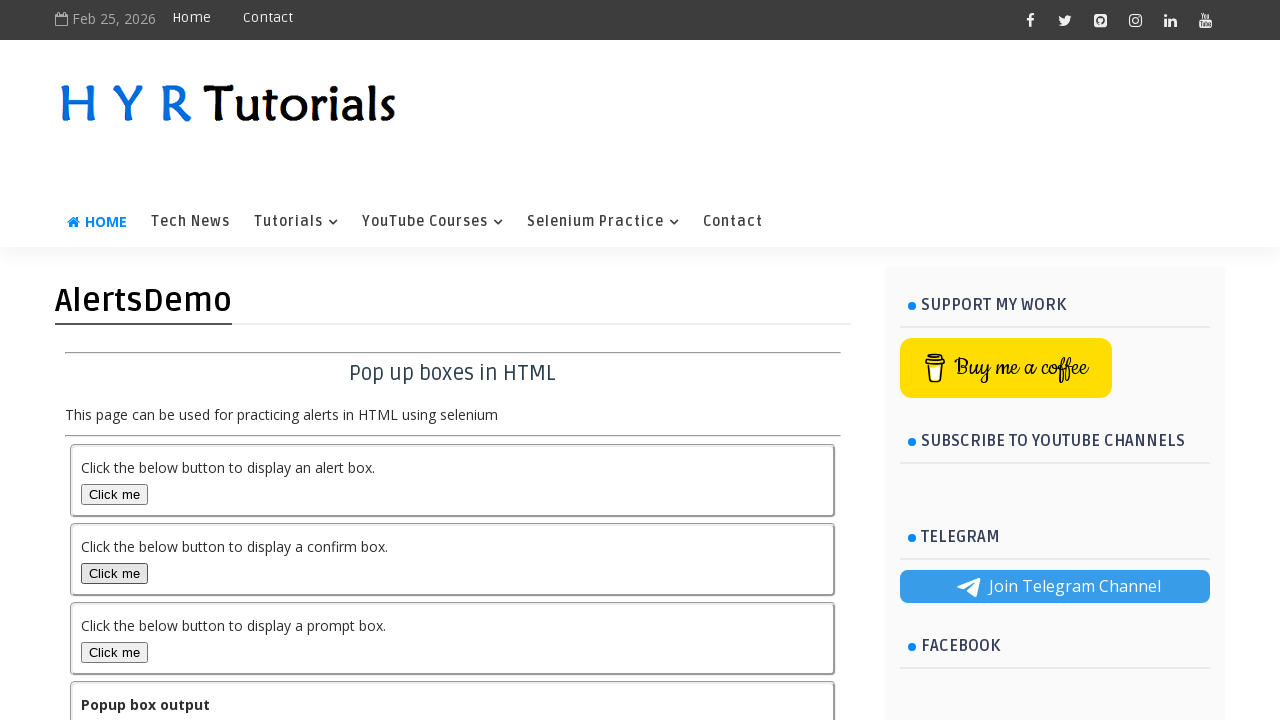

Set up dialog handler to accept confirmation alert
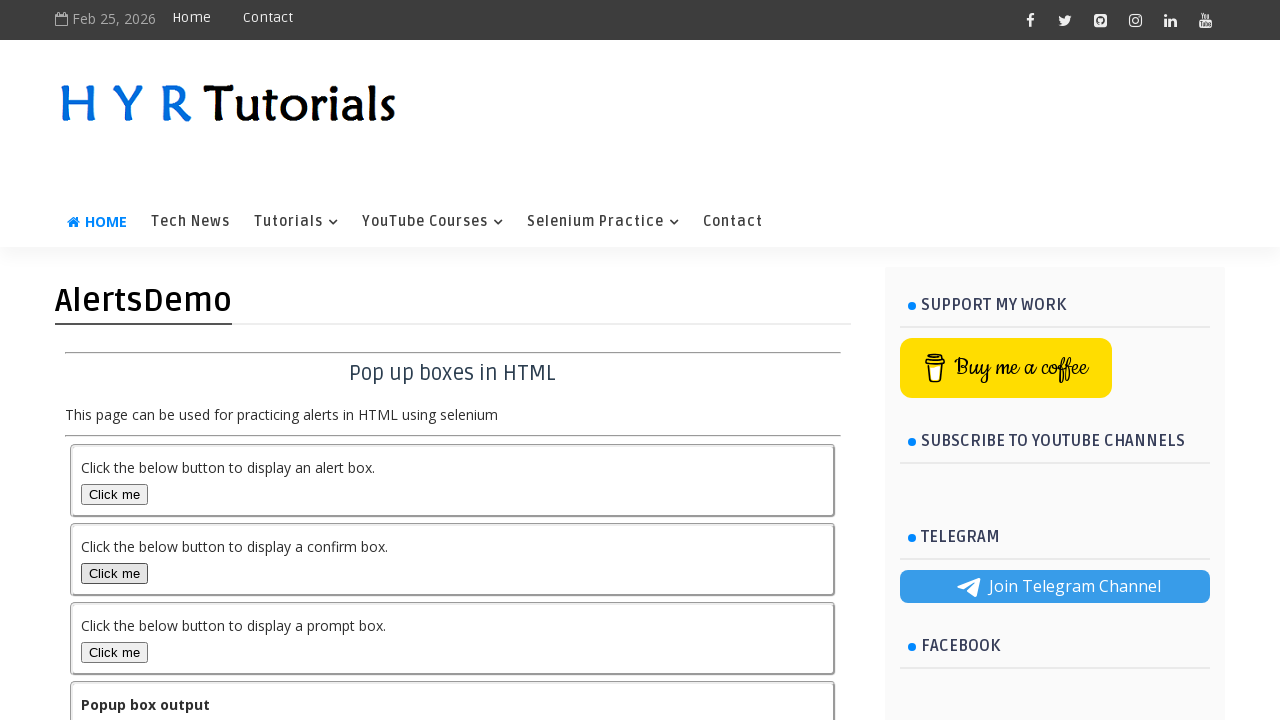

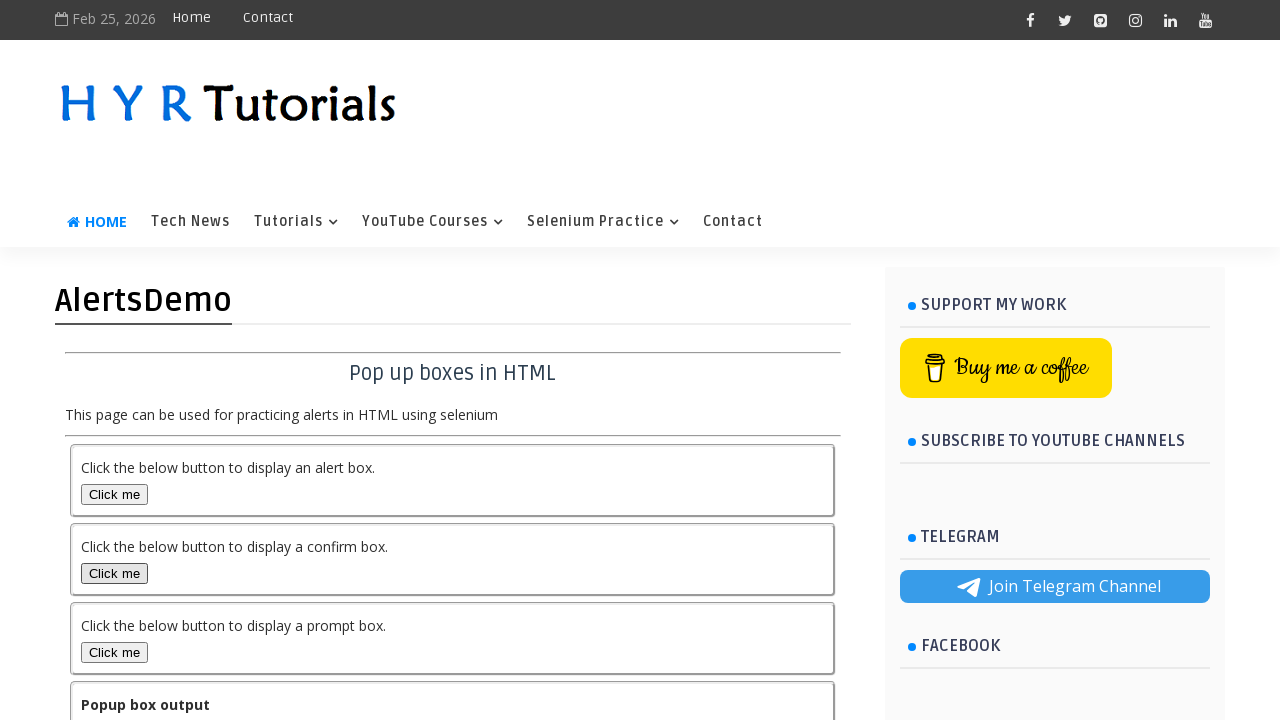